Tests a practice form submission by filling in name, email, password, selecting gender from dropdown, choosing a radio button option, and submitting the form

Starting URL: https://rahulshettyacademy.com/angularpractice/

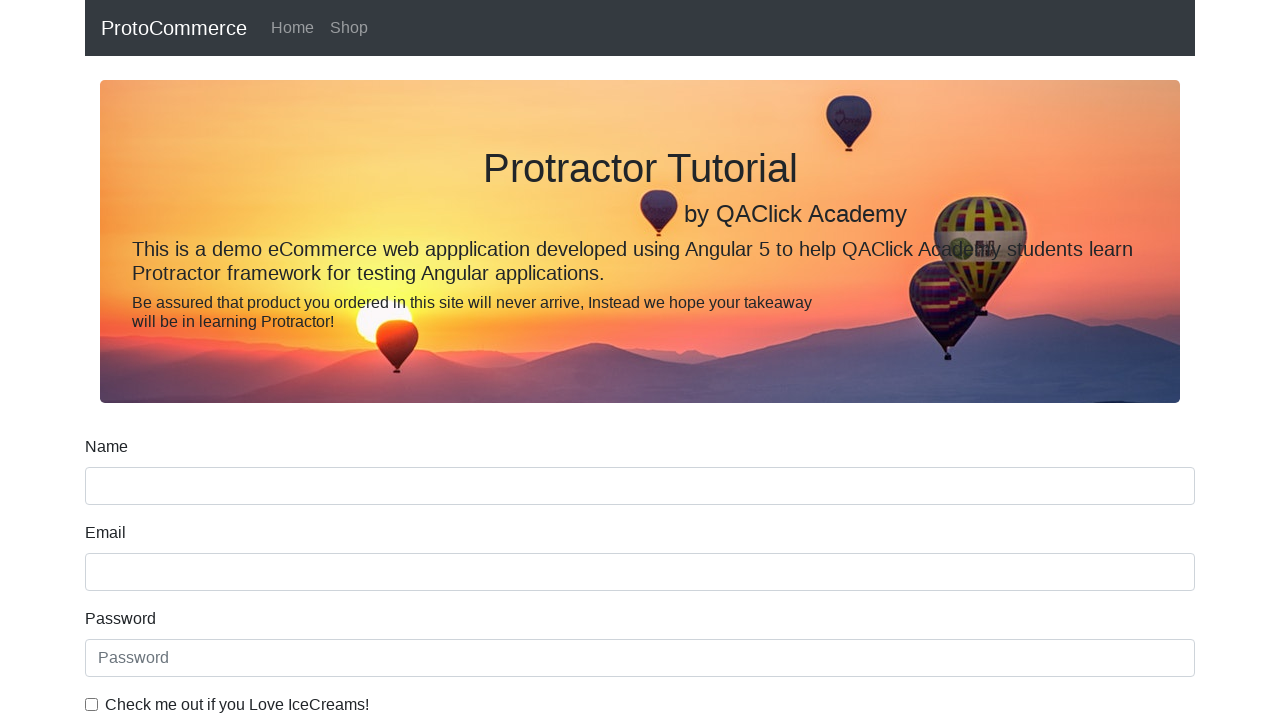

Navigated to practice form page
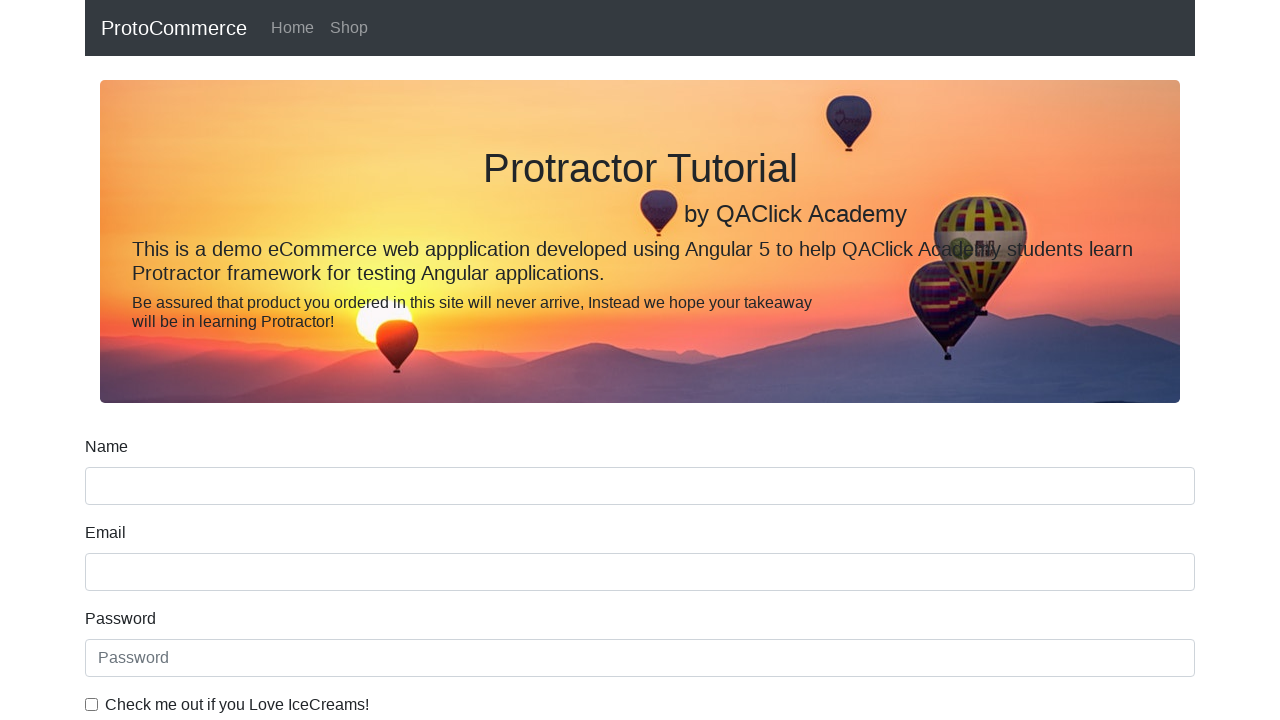

Filled name field with 'Marcus Thompson' on div.form-group input[name='name']
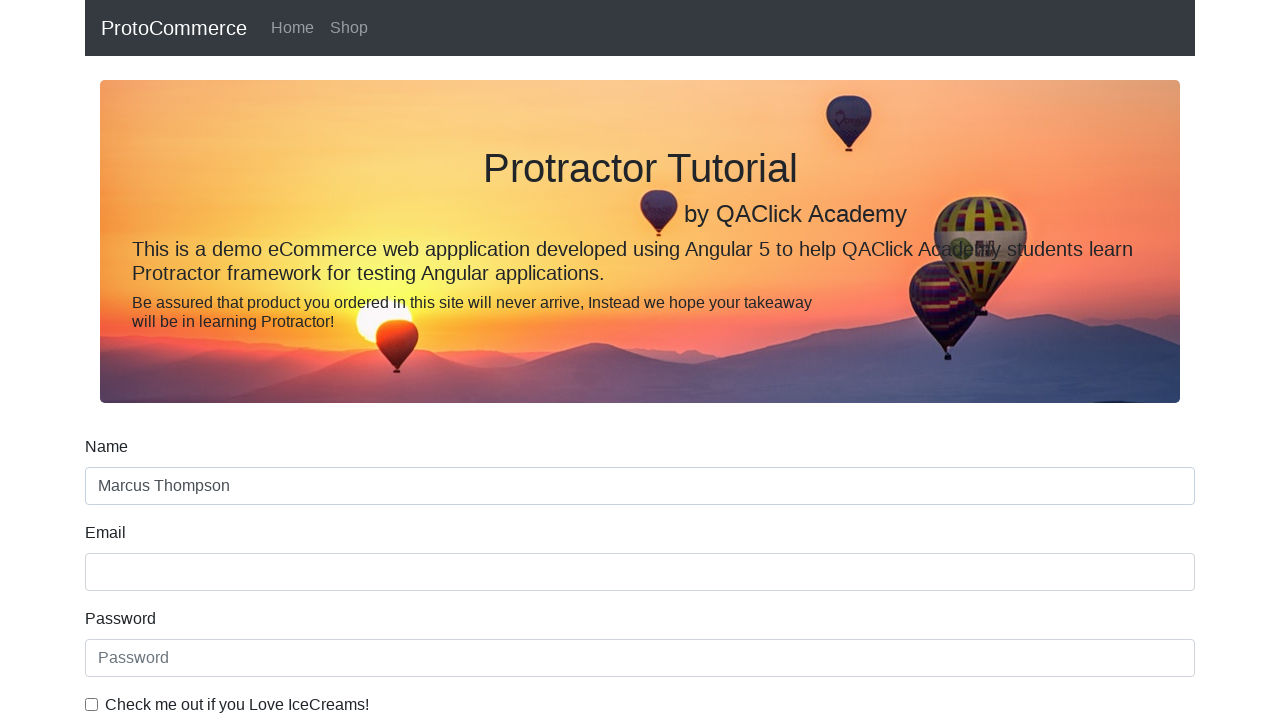

Filled email field with 'marcus.thompson@example.com' on div.form-group input[name='email']
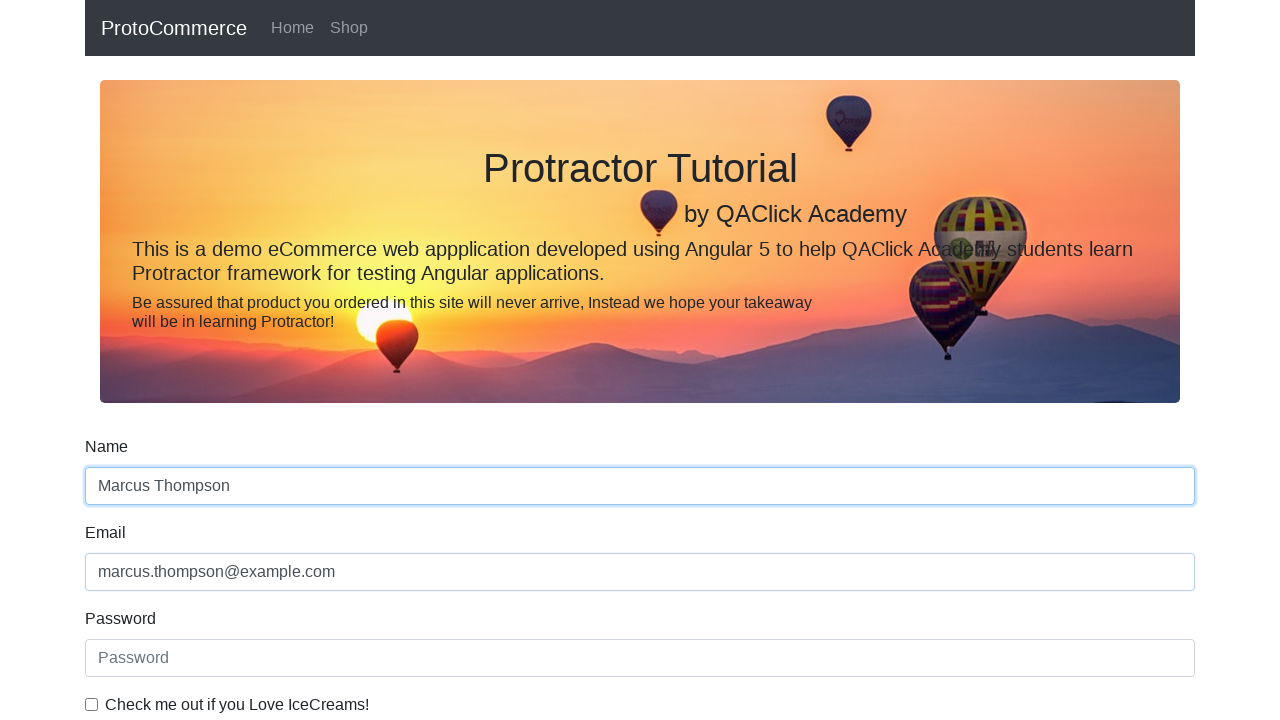

Filled password field with 'TestPass456!' on div.form-group input[type='password']
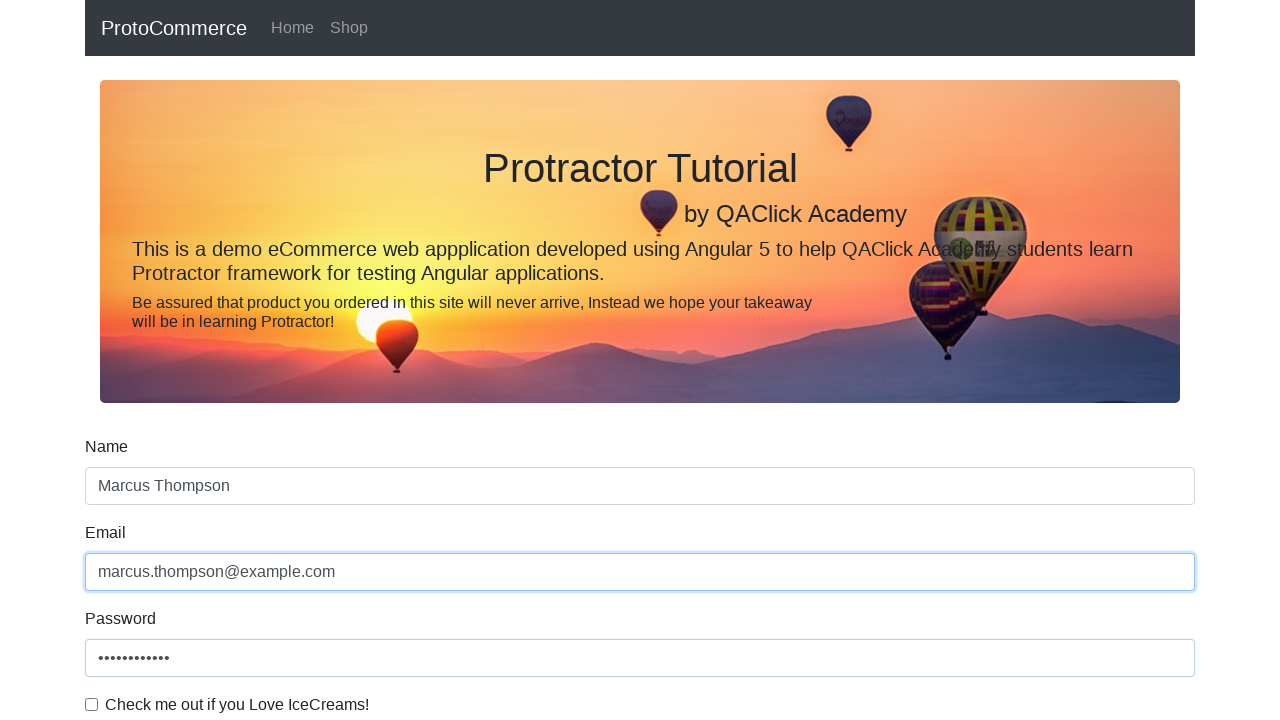

Checked the ICE Cream lover checkbox at (640, 705) on .form-check
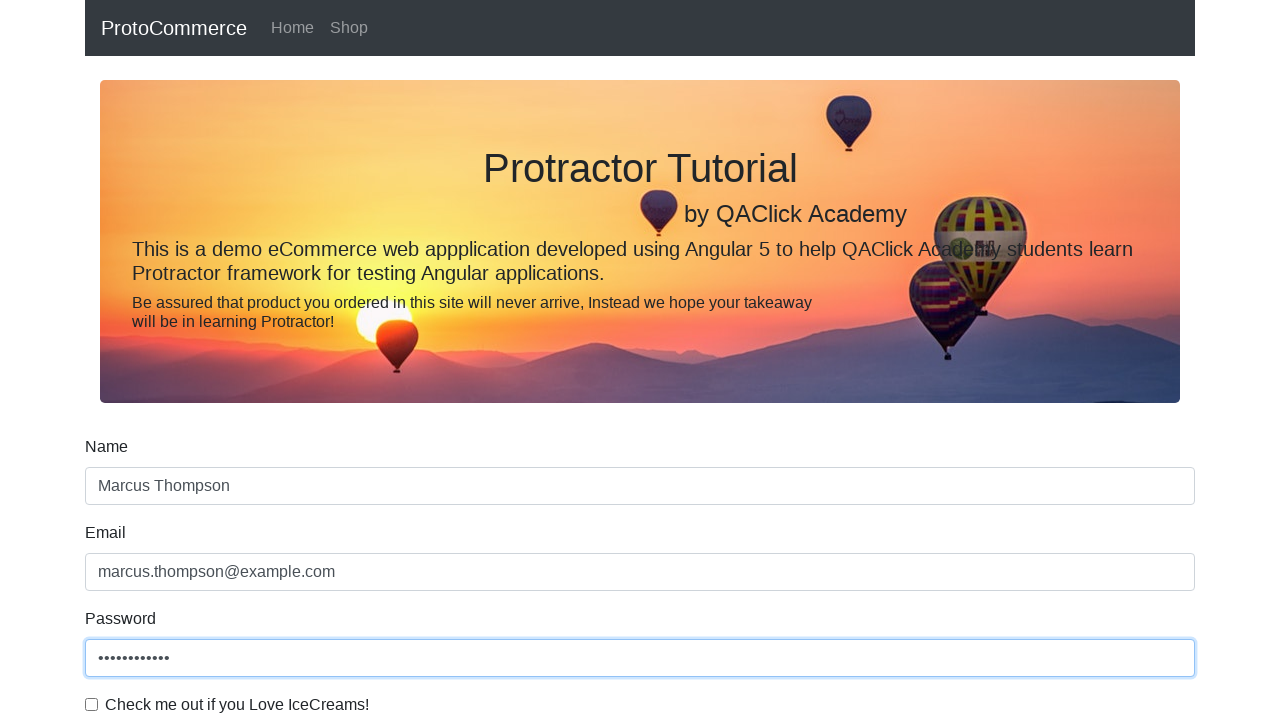

Selected 'Male' from gender dropdown on #exampleFormControlSelect1
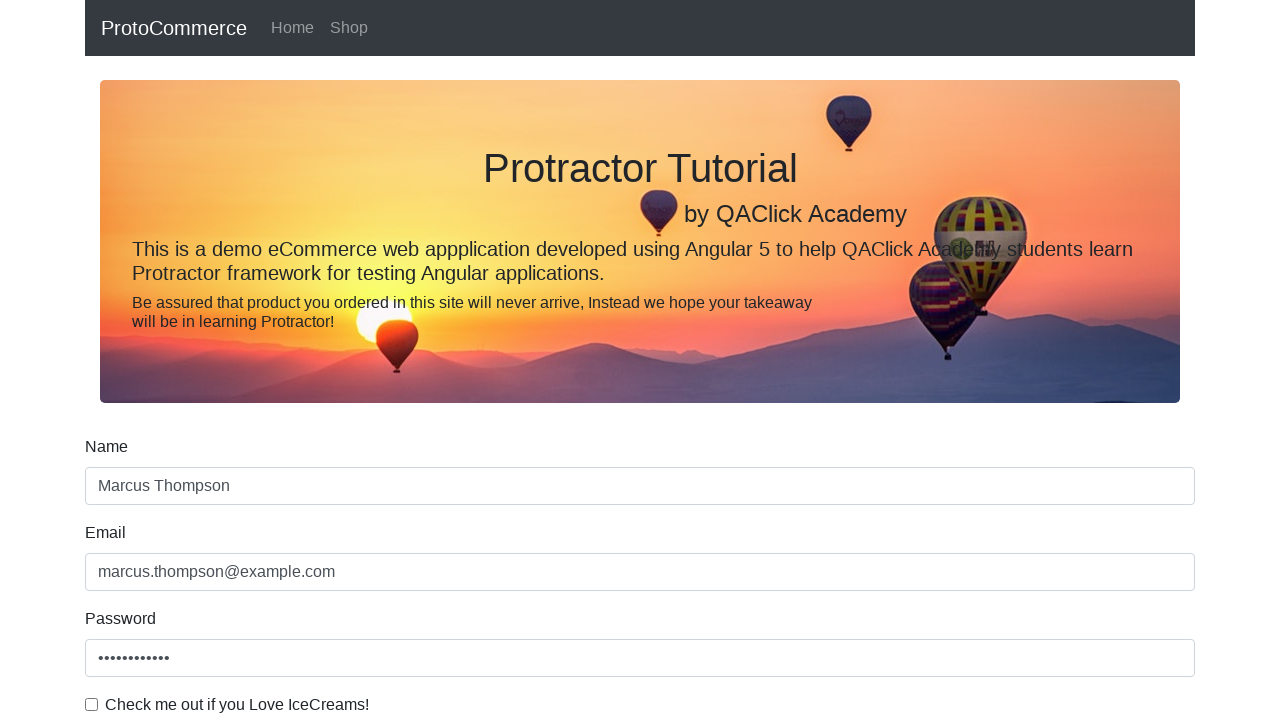

Selected Student radio button option at (326, 360) on #inlineRadio2
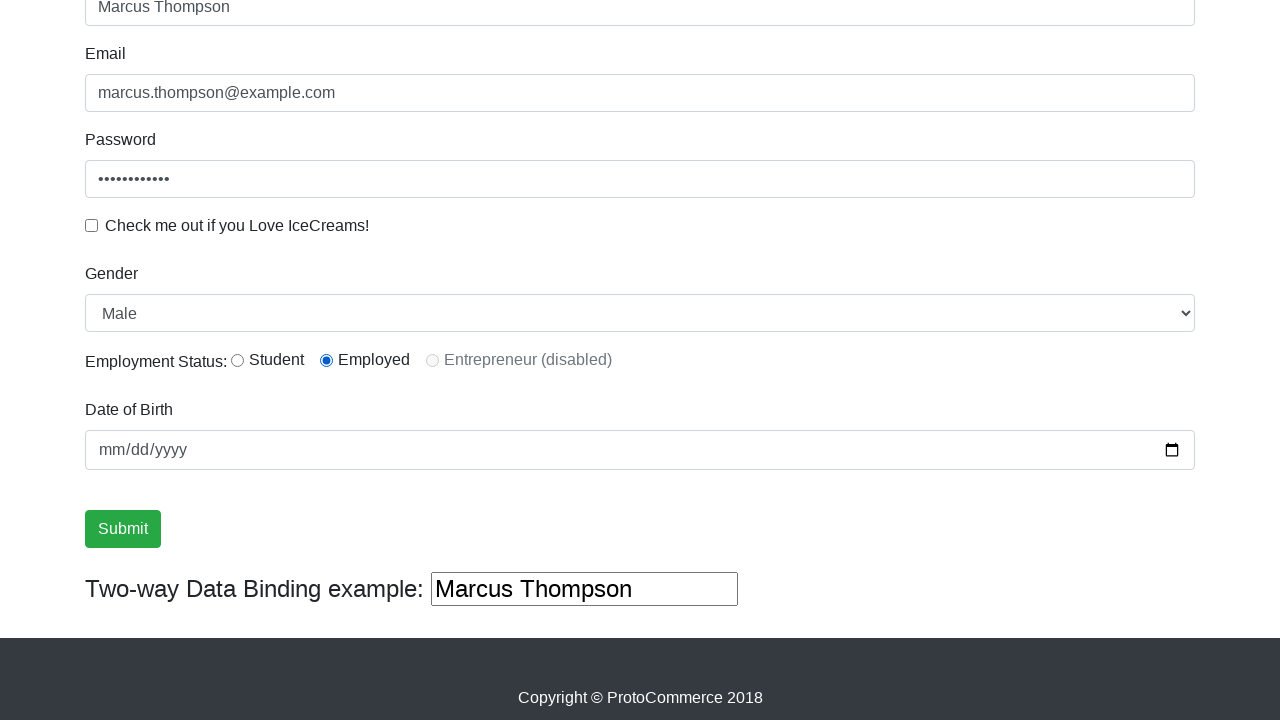

Clicked submit button to submit the form at (123, 529) on .btn-success
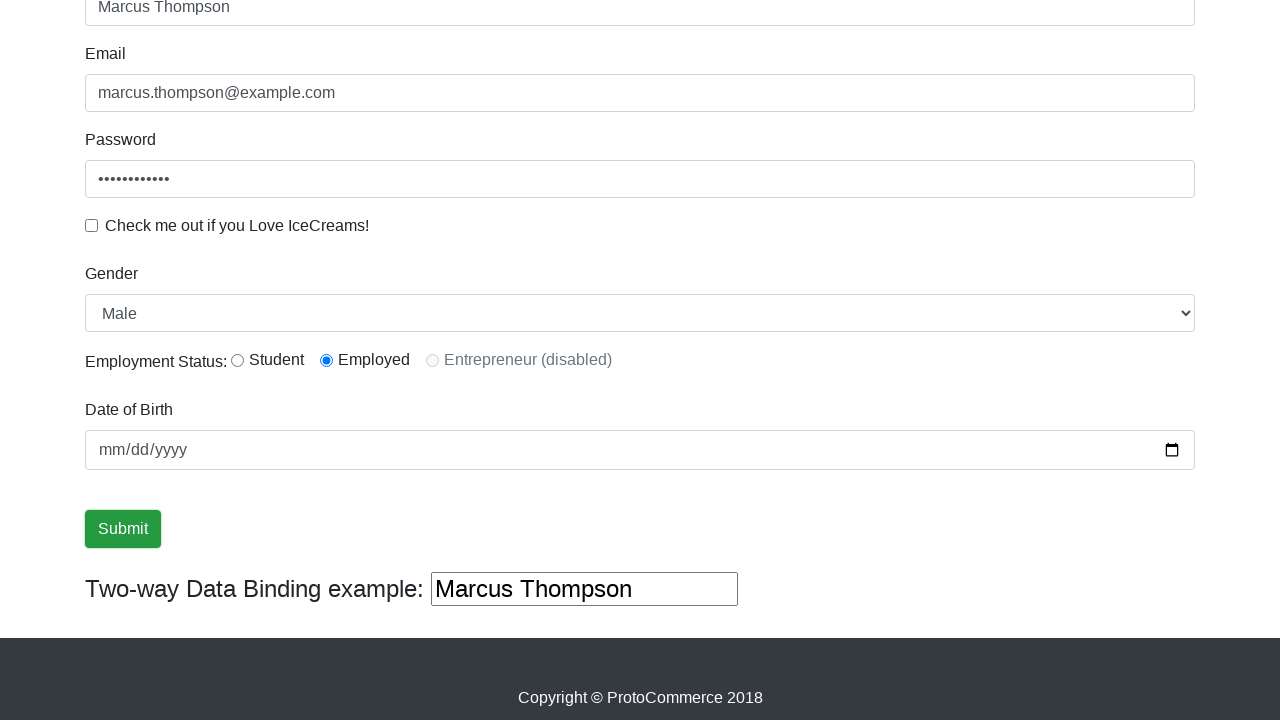

Form submission success alert appeared
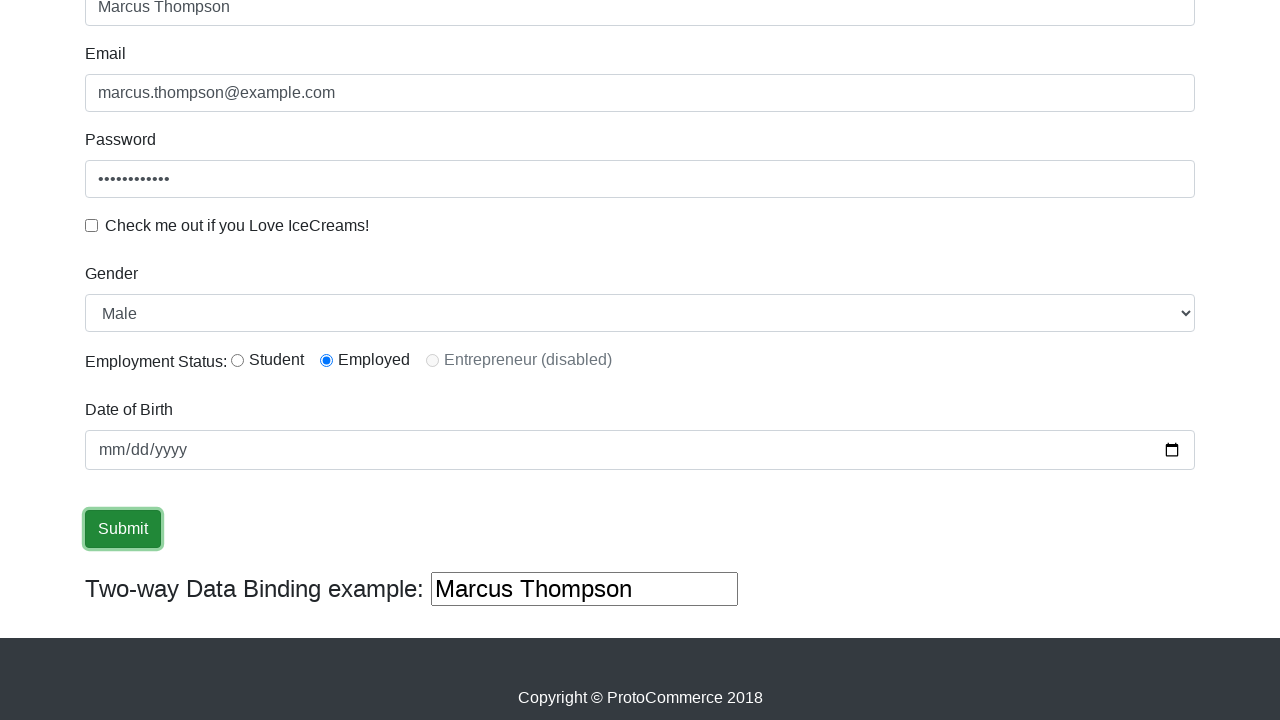

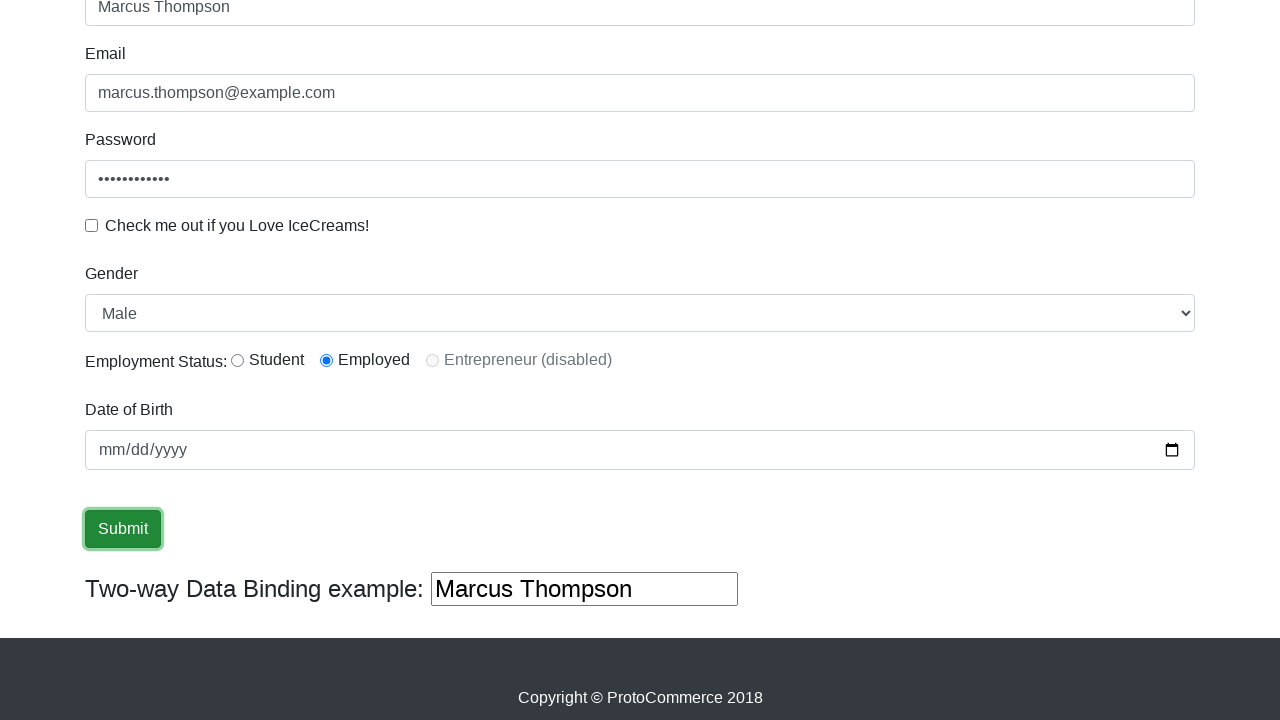